Tests that text can be entered into a text field and the value is correctly displayed

Starting URL: https://thefreerangetester.github.io/sandbox-automation-testing/

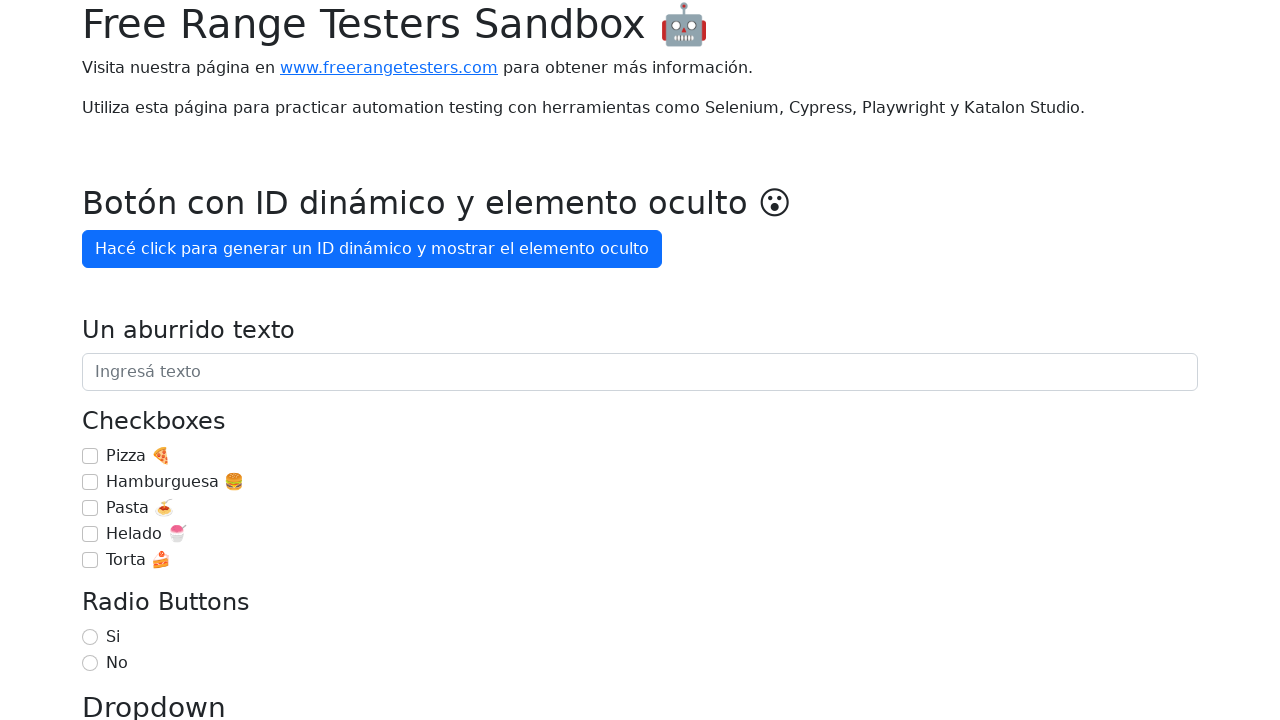

Filled text field 'Un aburrido texto' with 'Testing ♥' on internal:role=textbox[name="Un aburrido texto"i]
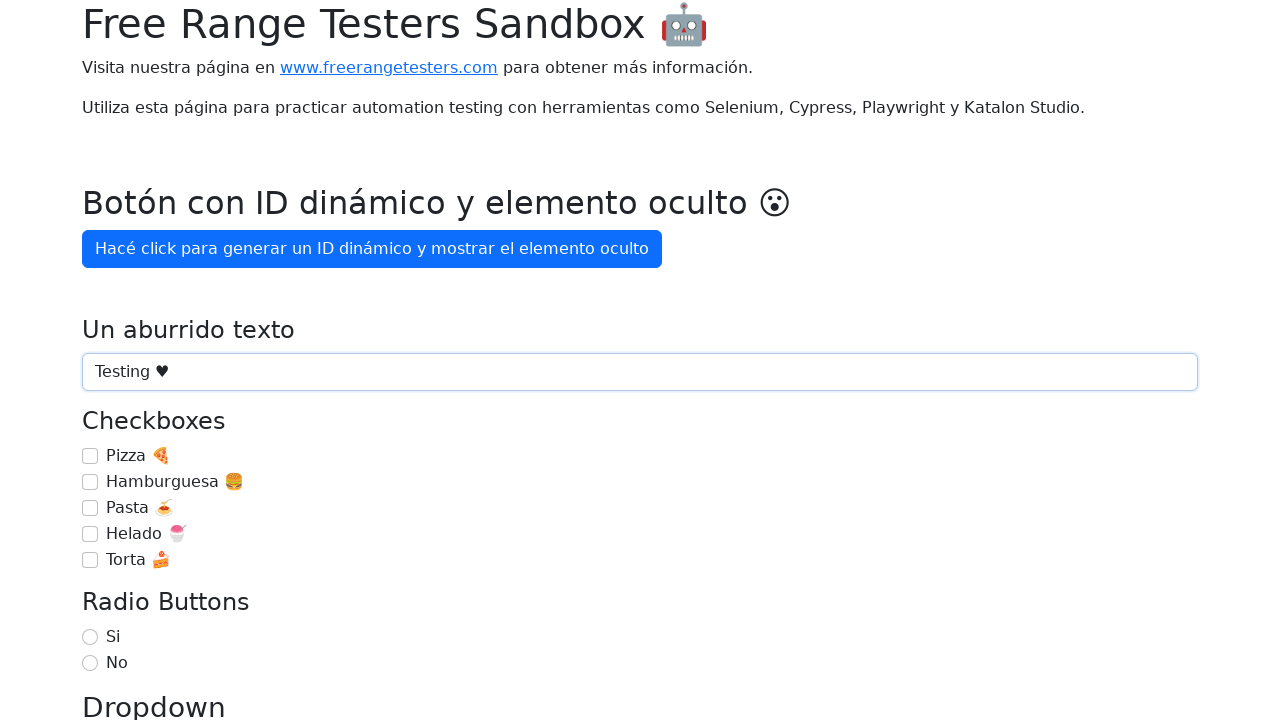

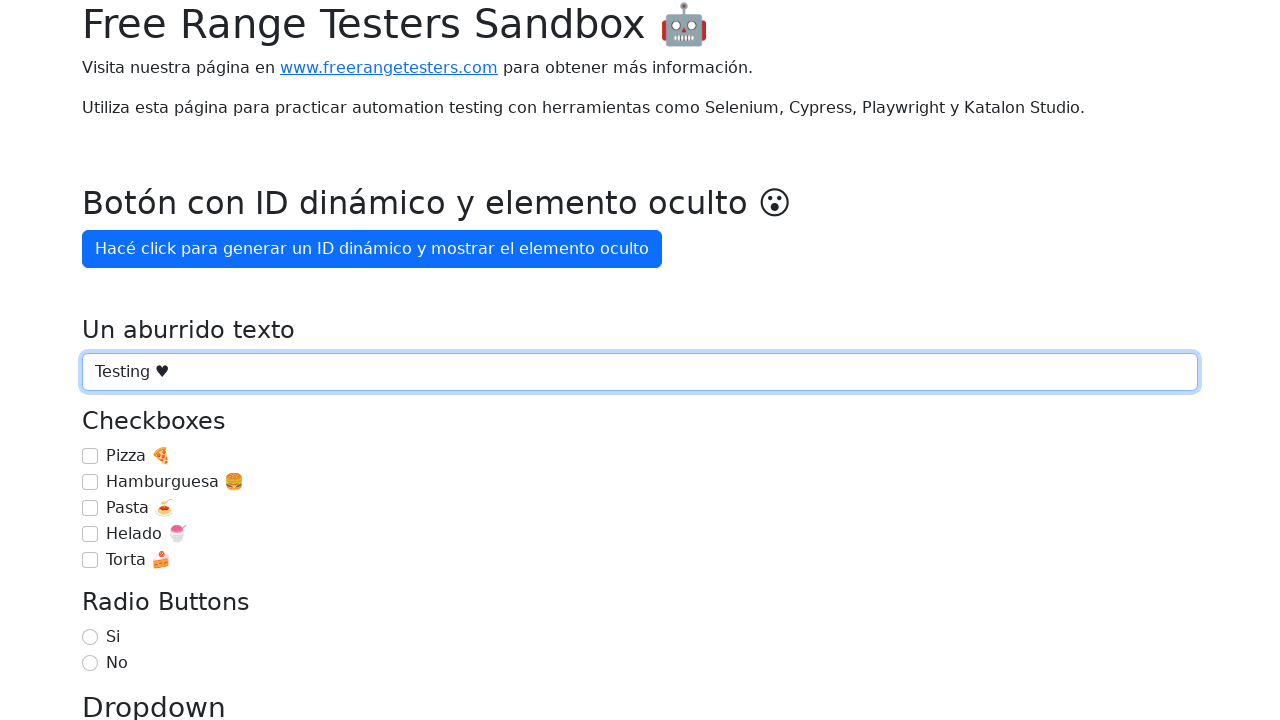